Tests text box form by filling name and email fields and verifying the output message shows both values correctly.

Starting URL: https://demoqa.com

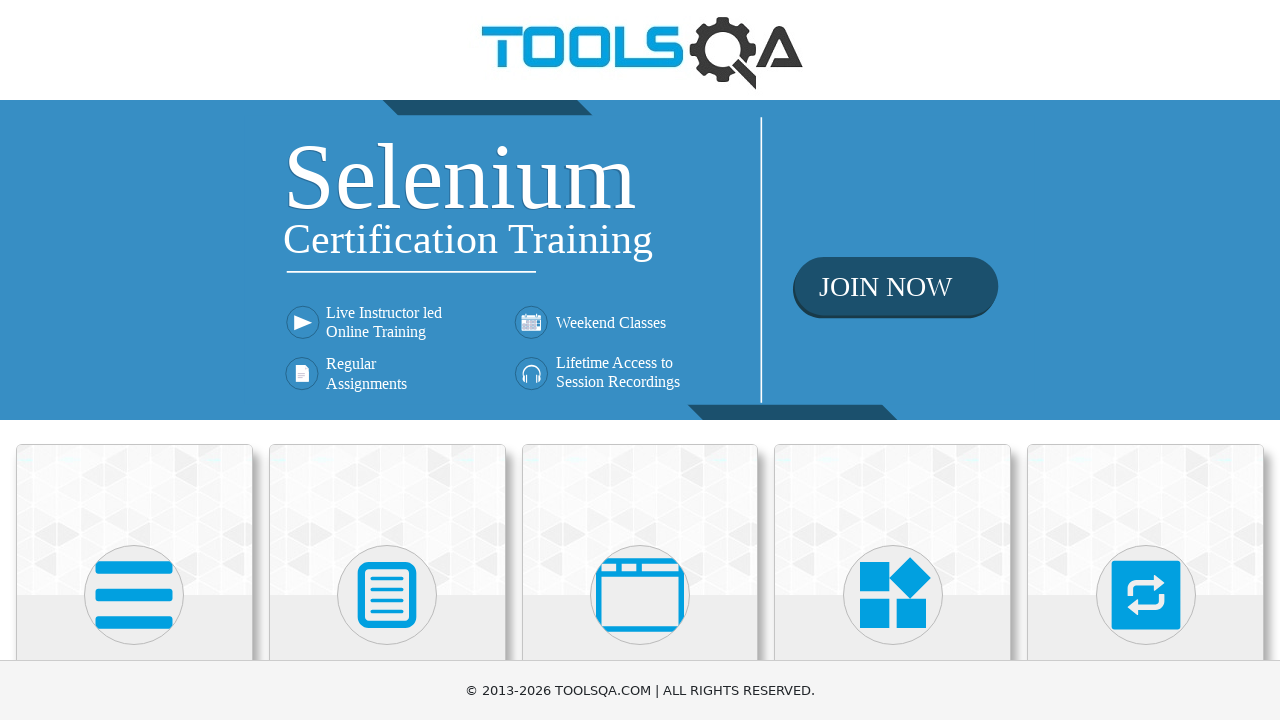

Clicked on Elements card at (134, 520) on xpath=//div[@class='card mt-4 top-card'][1]
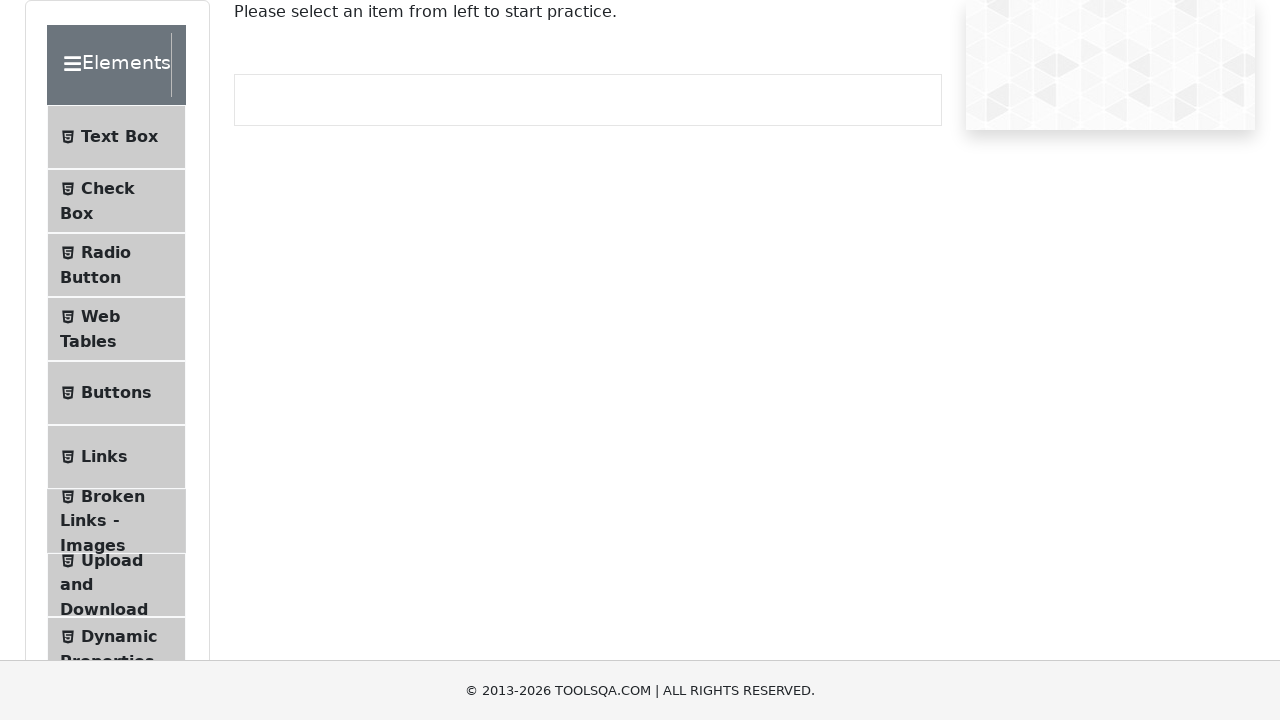

Clicked on Text Box menu item at (116, 137) on xpath=//li[@id='item-0'][1]
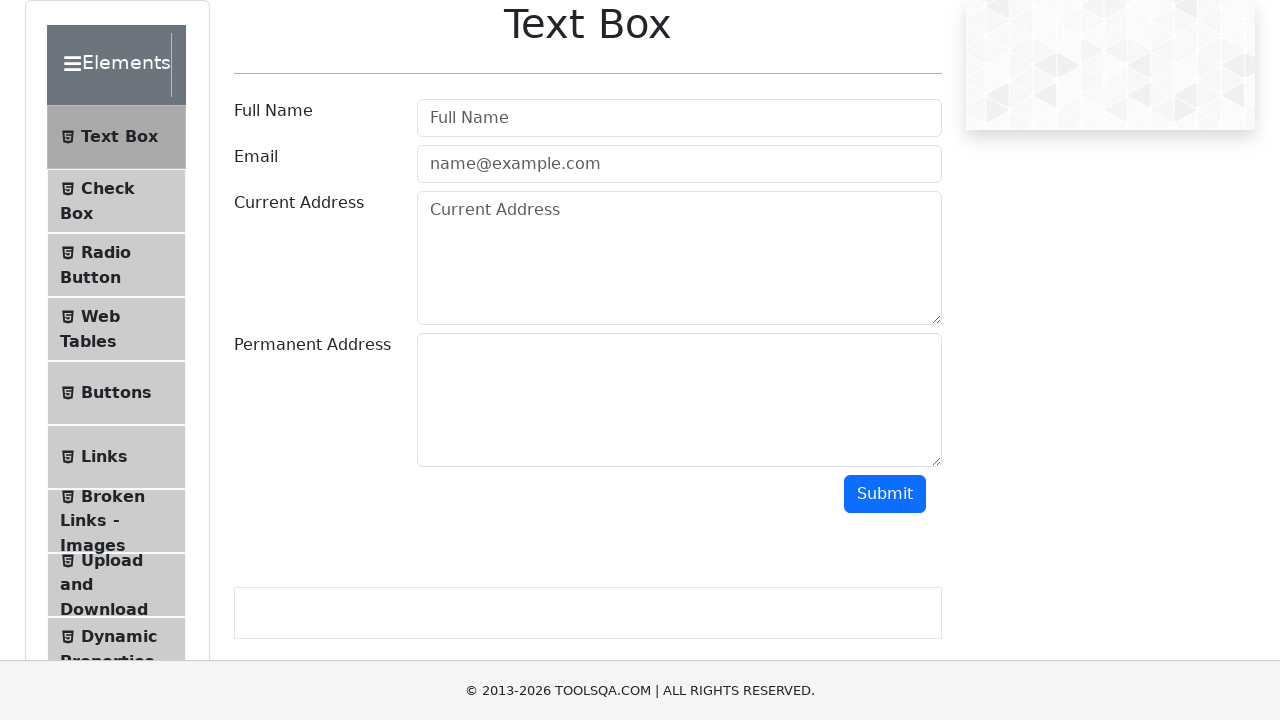

Filled in full name field with 'Barak Obama' on xpath=//input[@class=' mr-sm-2 form-control'][1]
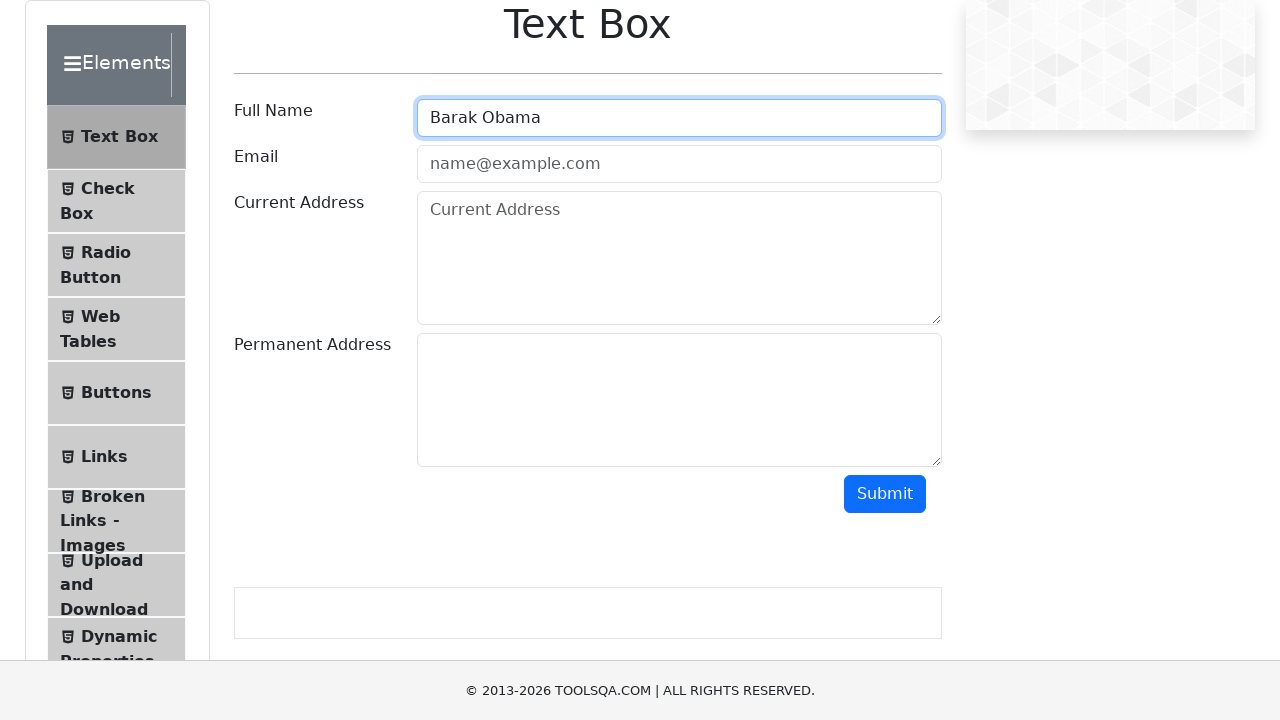

Filled in email field with 'barak1961@gmail.com' on xpath=//input[@class='mr-sm-2 form-control']
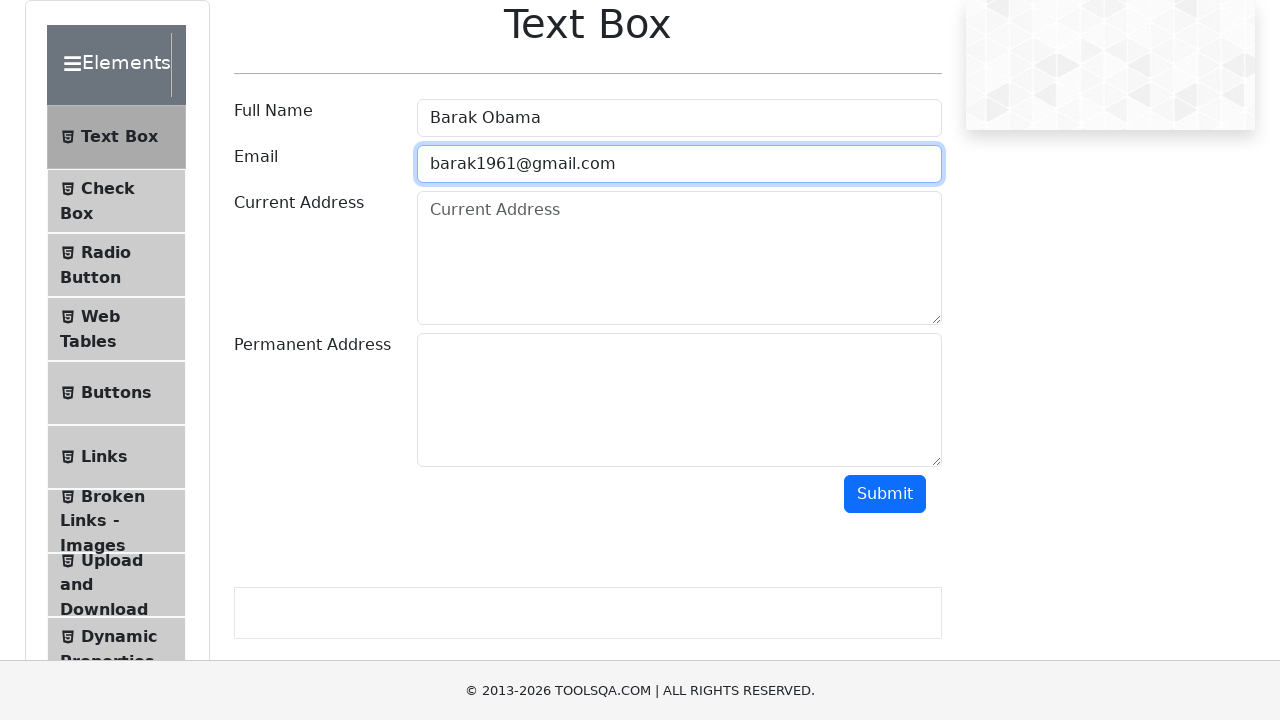

Clicked submit button to submit the form at (885, 494) on #submit
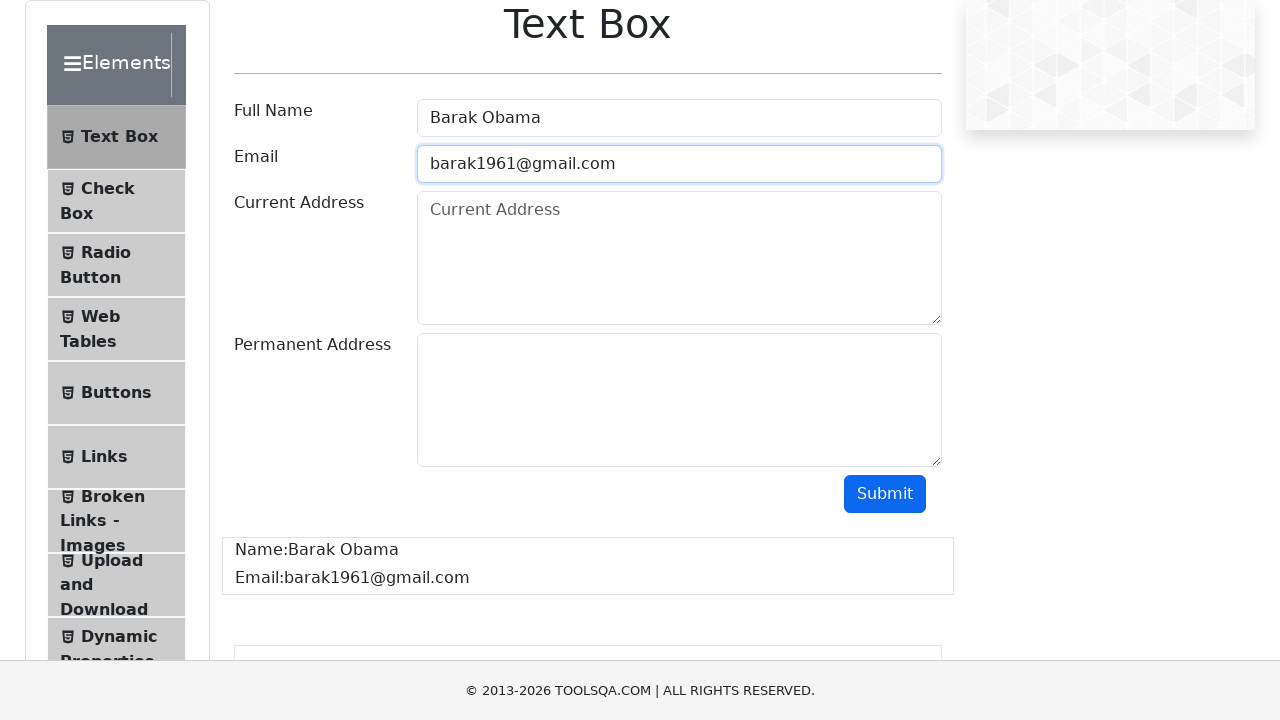

Output message appeared with submitted form data
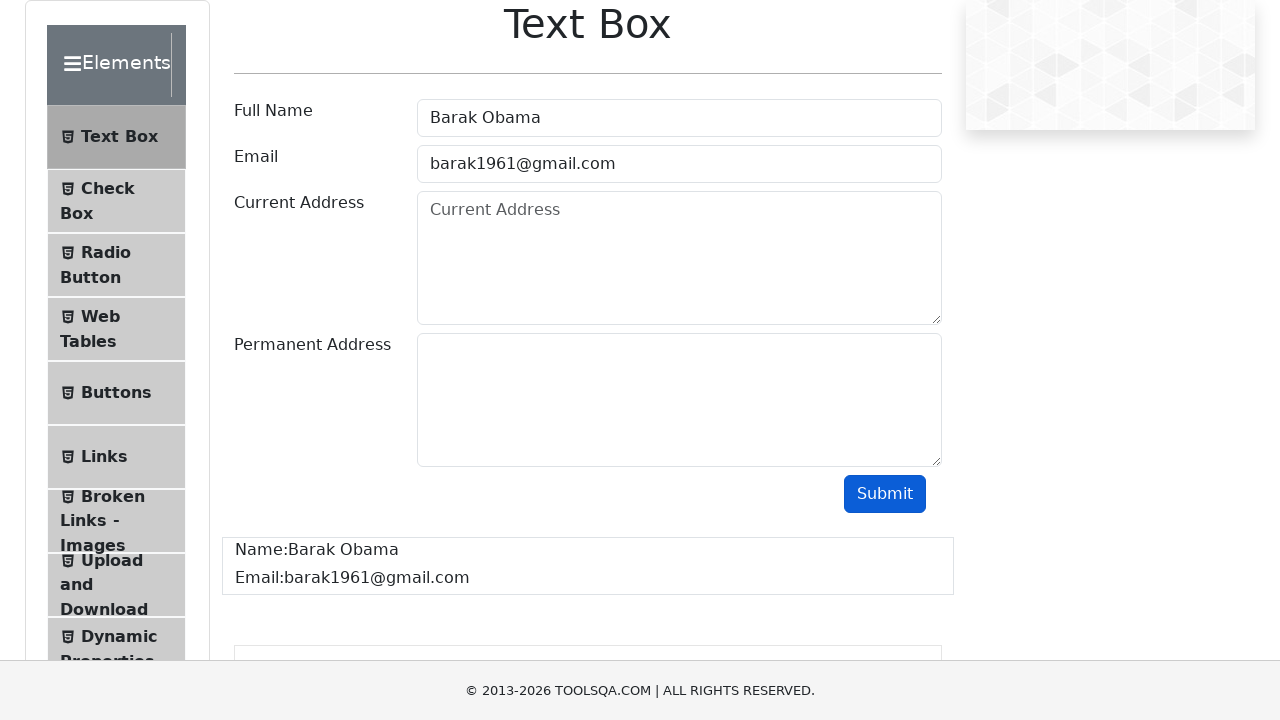

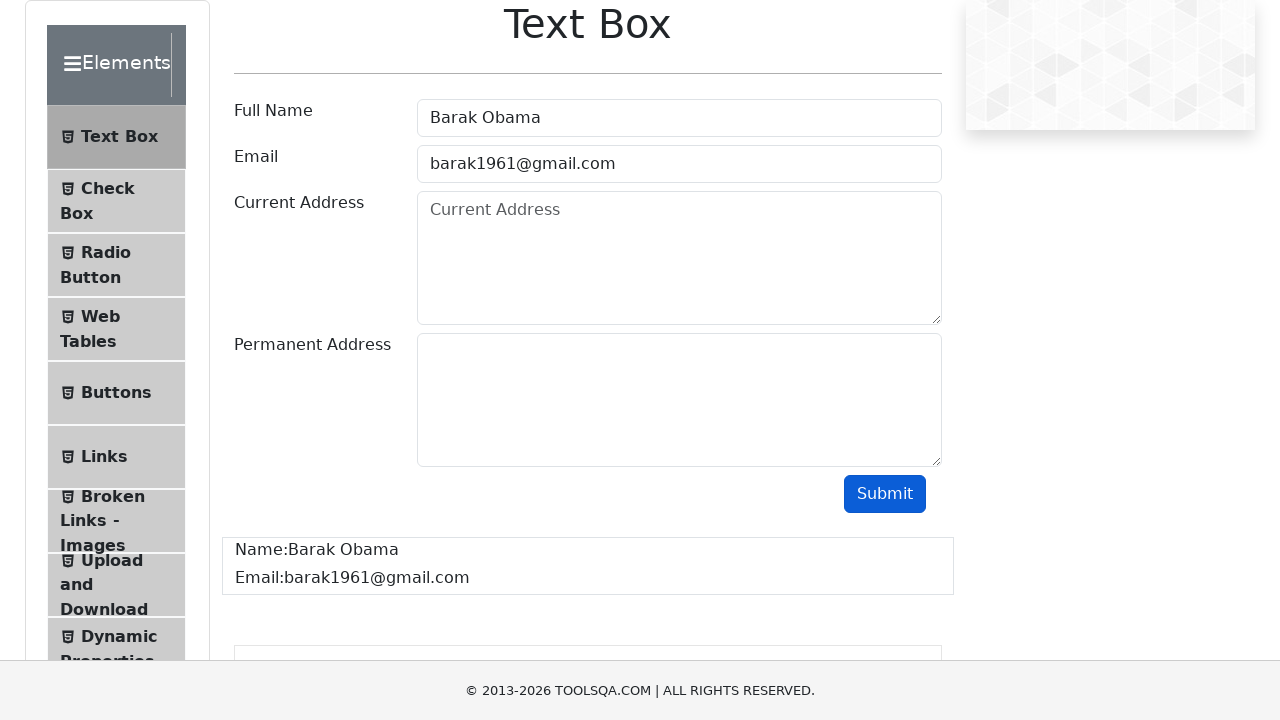